Tests jQuery UI droppable functionality by dragging an element and dropping it onto a target area within an iframe

Starting URL: https://jqueryui.com/droppable/

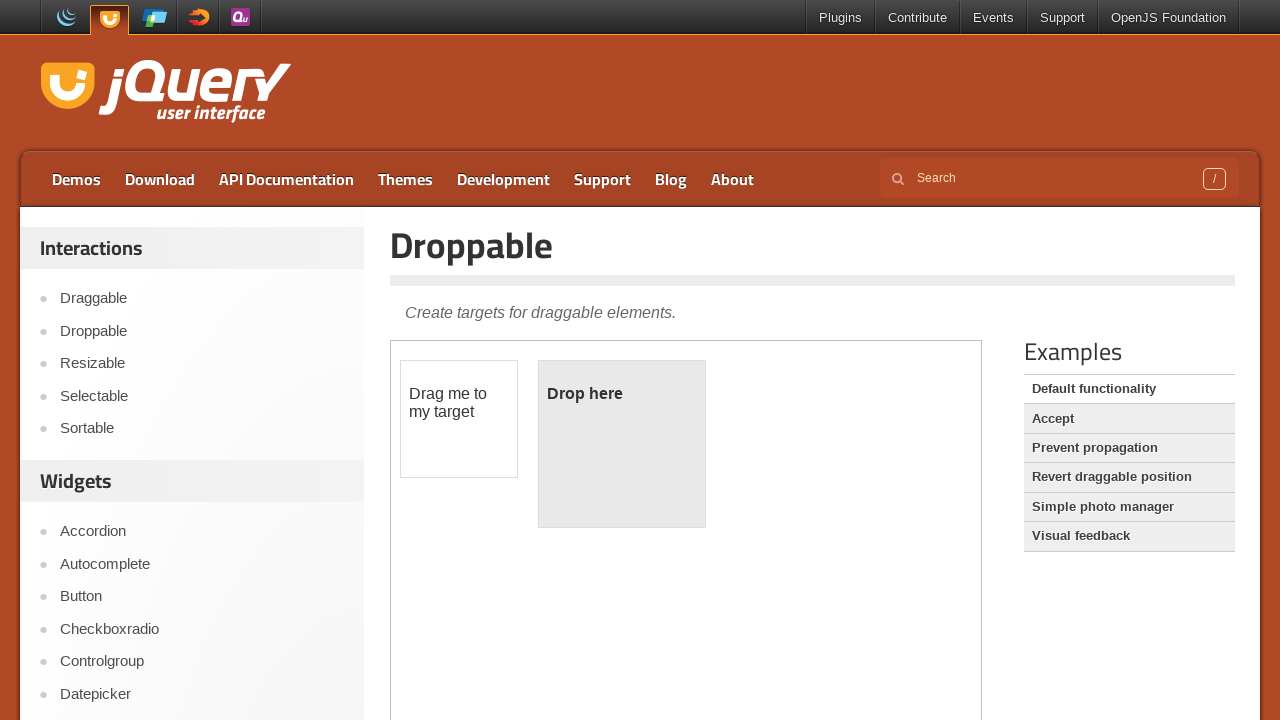

Located iframe containing drag and drop demo
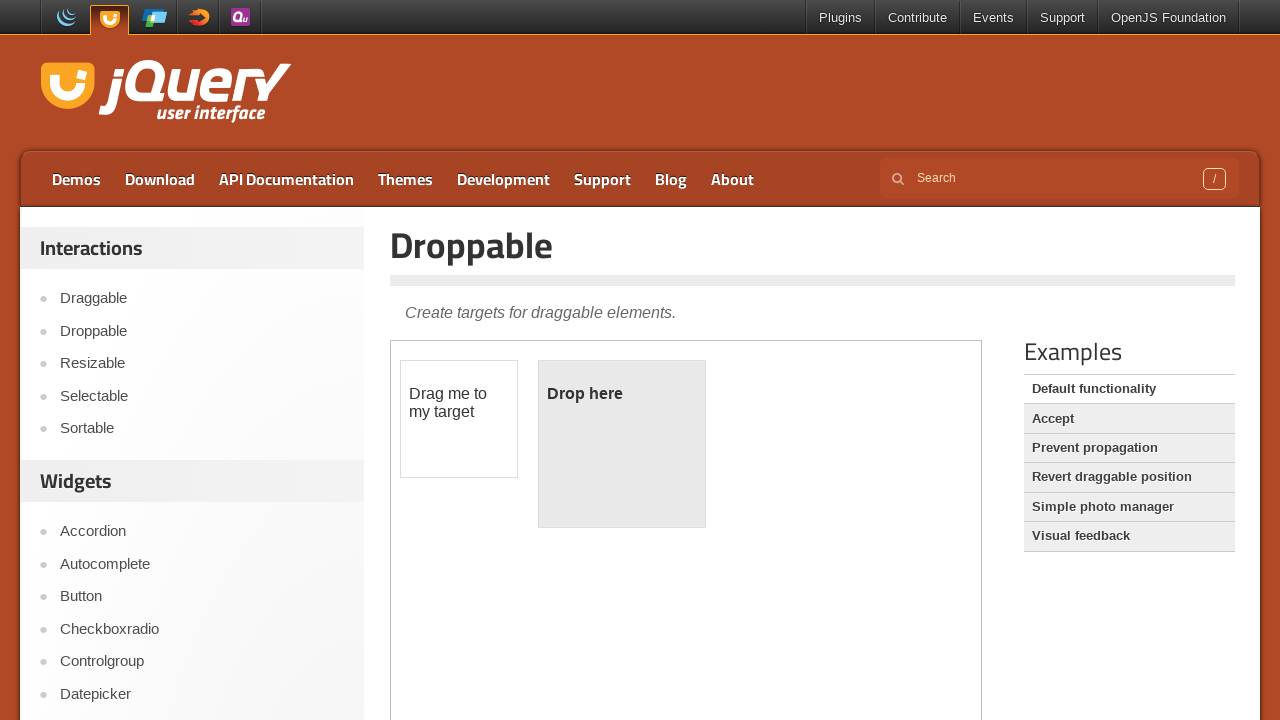

Located draggable element with id 'draggable'
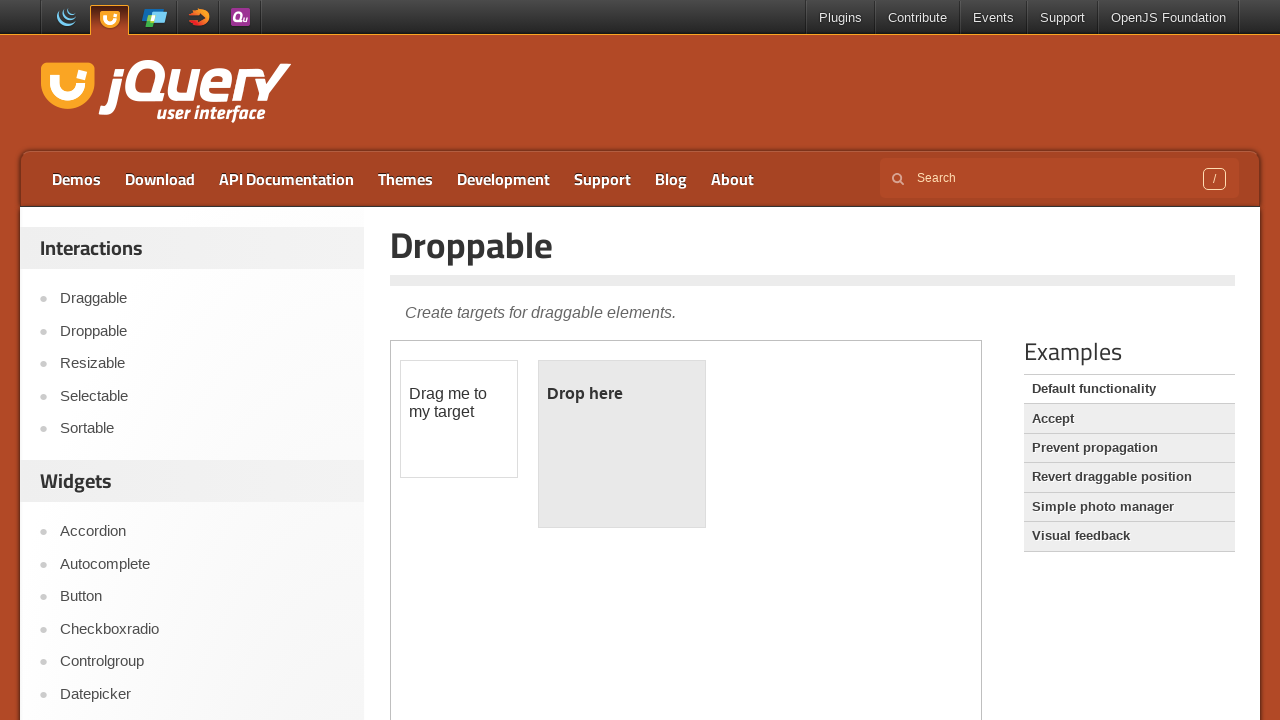

Located droppable target element with id 'droppable'
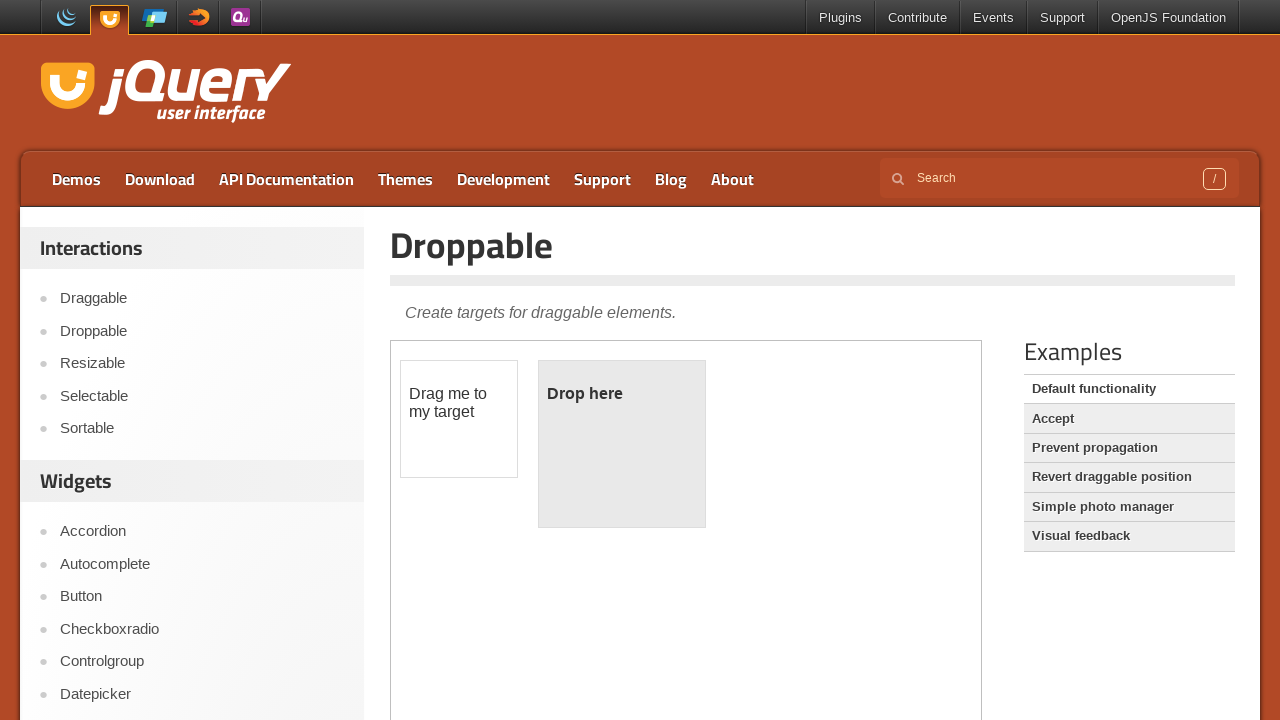

Dragged element onto droppable target area at (622, 444)
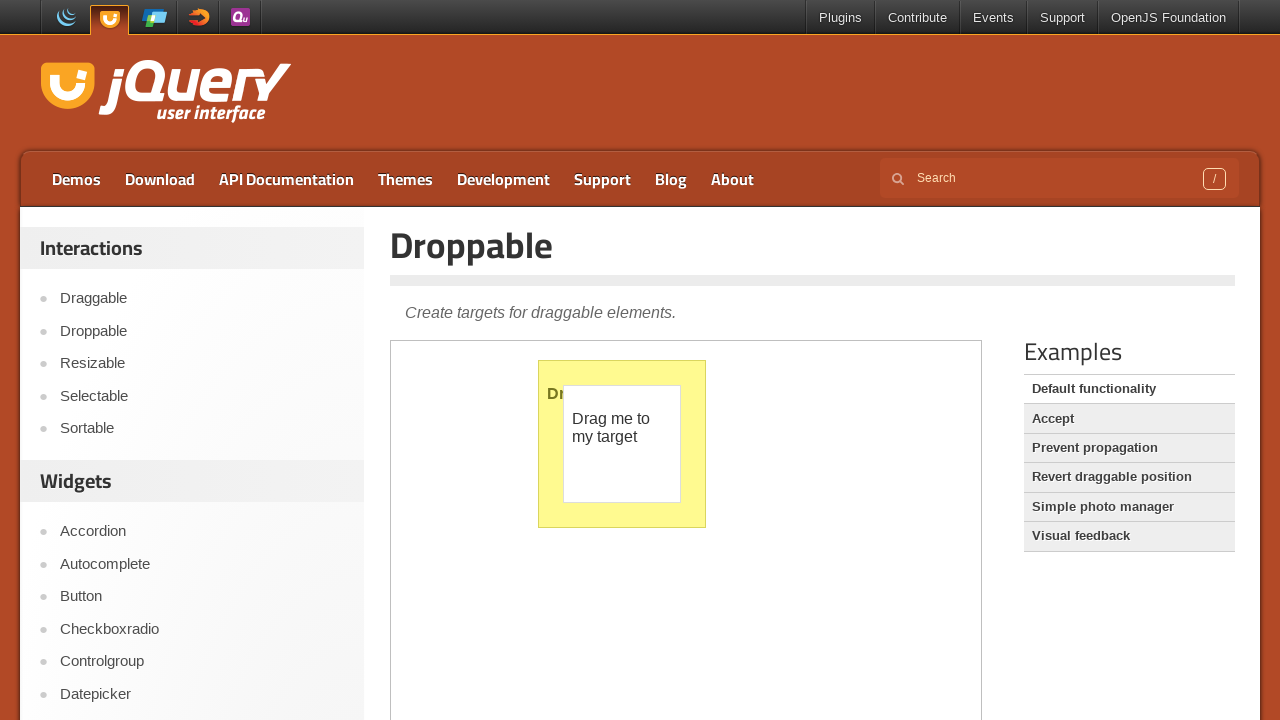

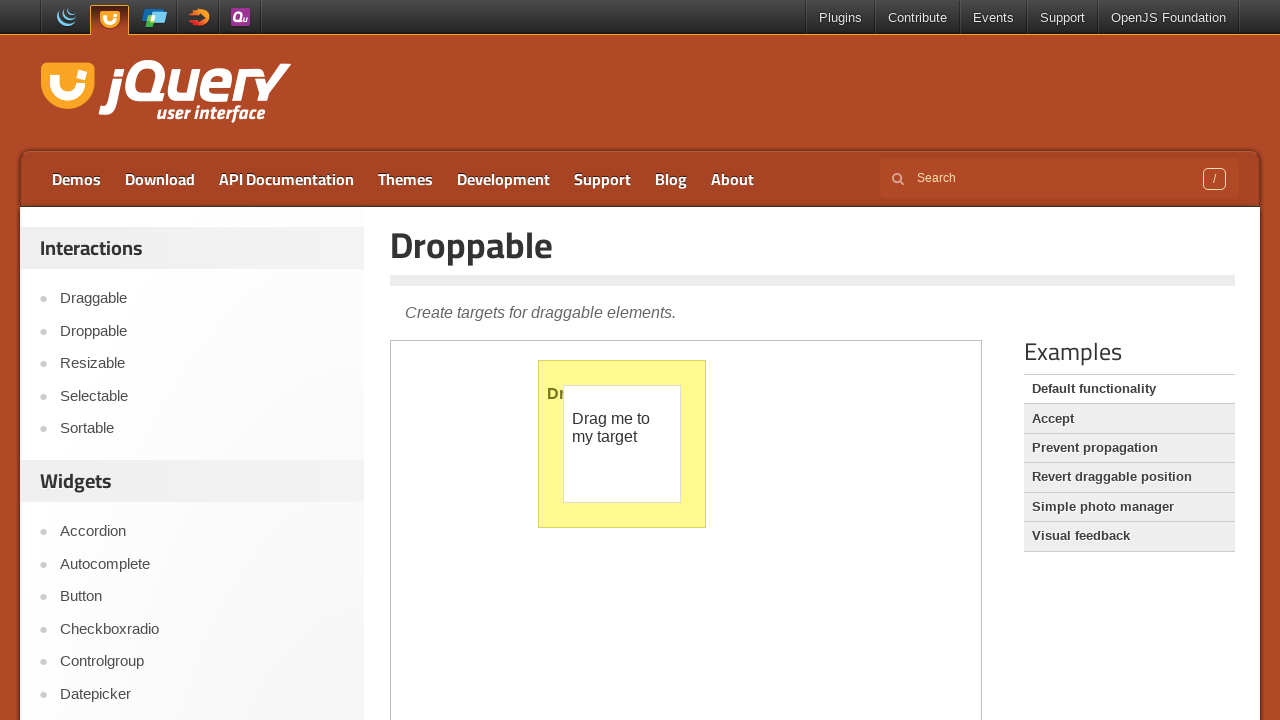